Tests form submission by filling various form fields including checkboxes, radio buttons, dropdowns, and text inputs, then navigating to shop and selecting a product

Starting URL: https://rahulshettyacademy.com/angularpractice/

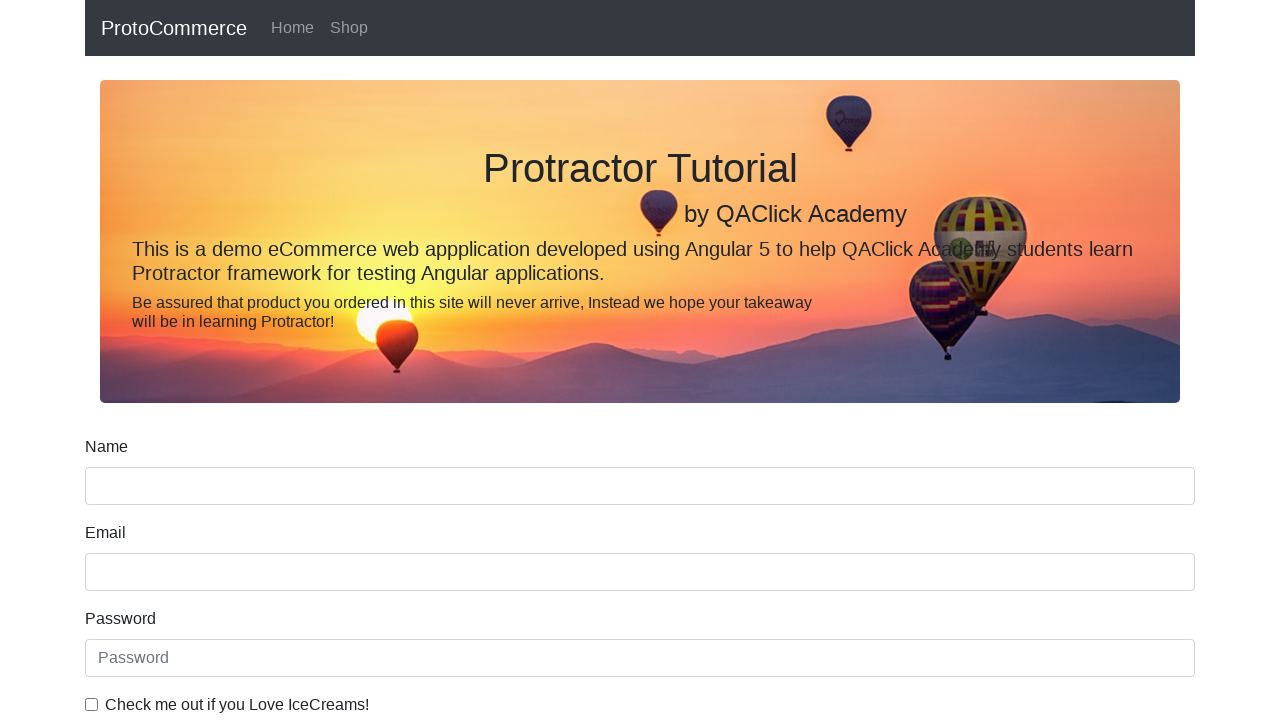

Checked the IceCreams checkbox at (92, 704) on internal:label="Check me out if you Love IceCreams!"i
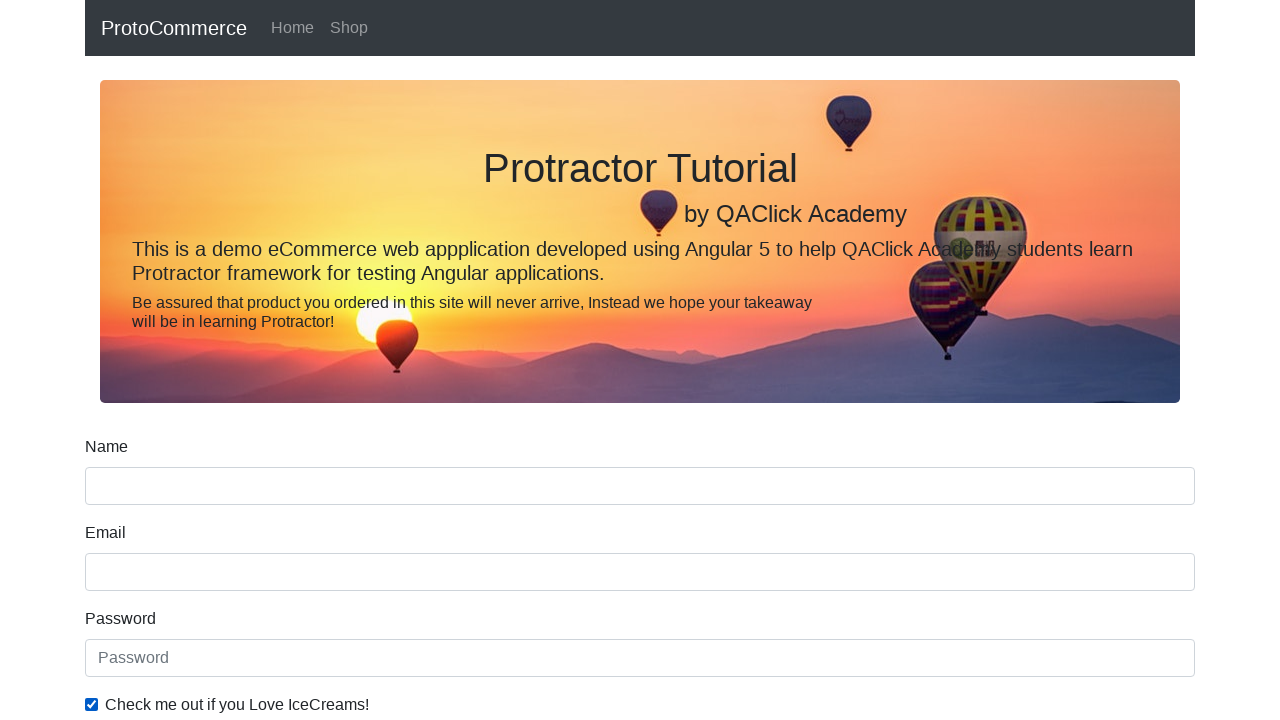

Selected Employed employment status at (326, 360) on internal:label="Employed"i
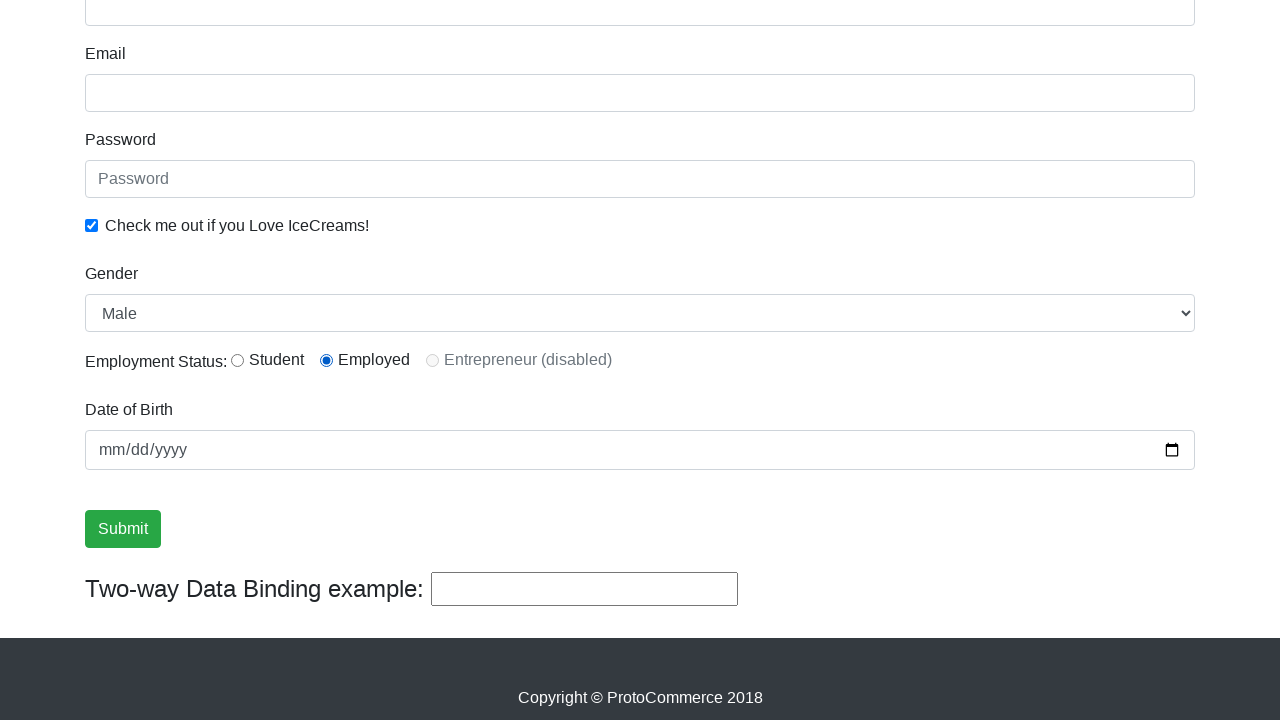

Selected Female from gender dropdown on internal:label="Gender"i
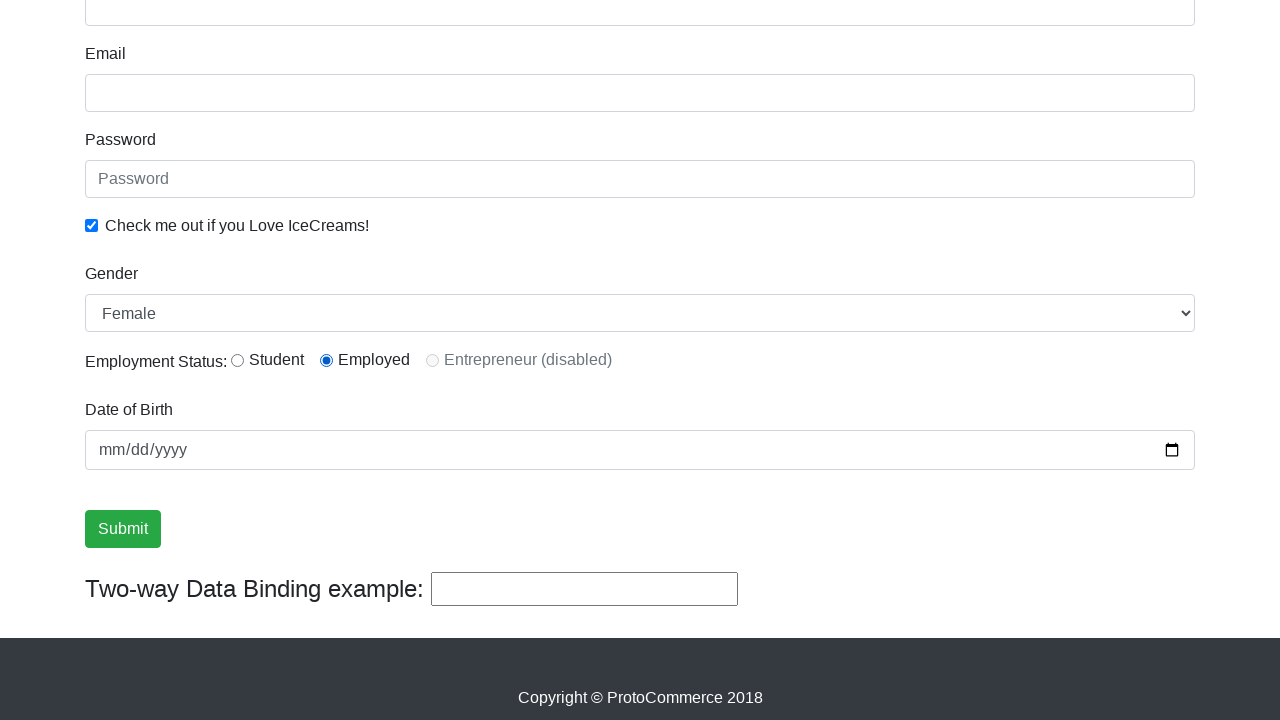

Filled password field with test credentials on internal:attr=[placeholder="Password"i]
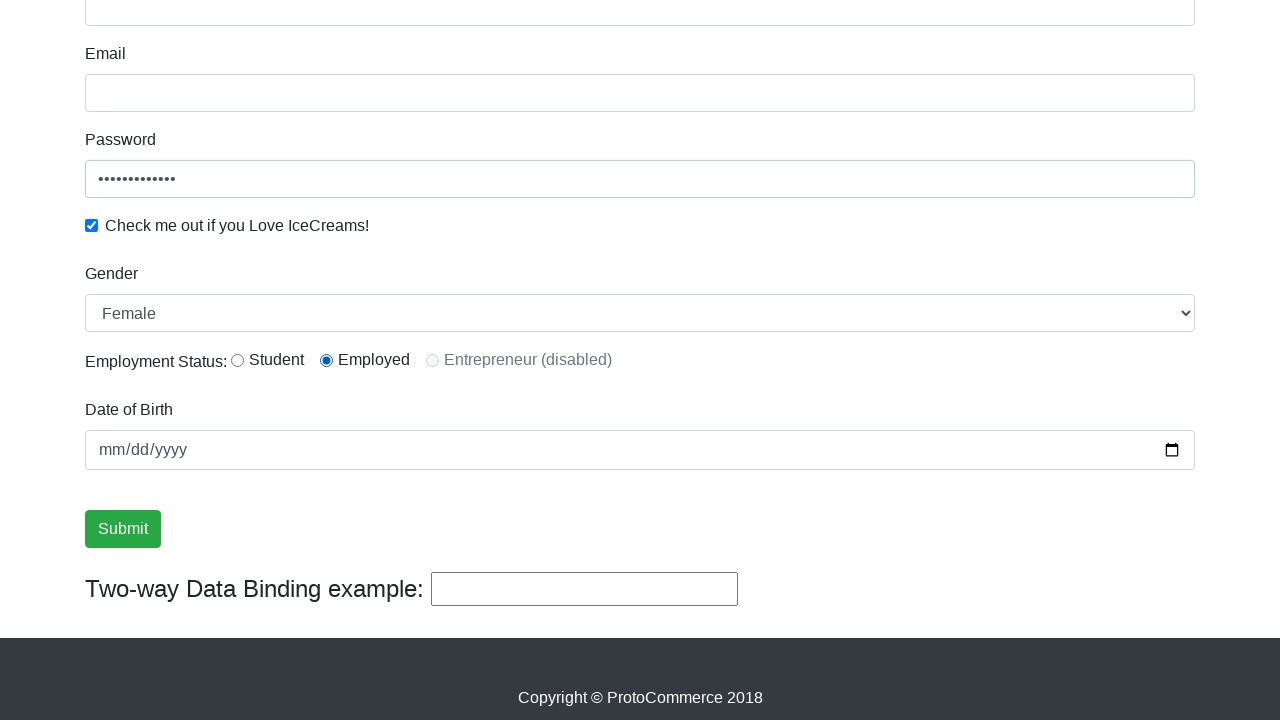

Clicked Submit button to submit the form at (123, 529) on internal:role=button[name="Submit"i]
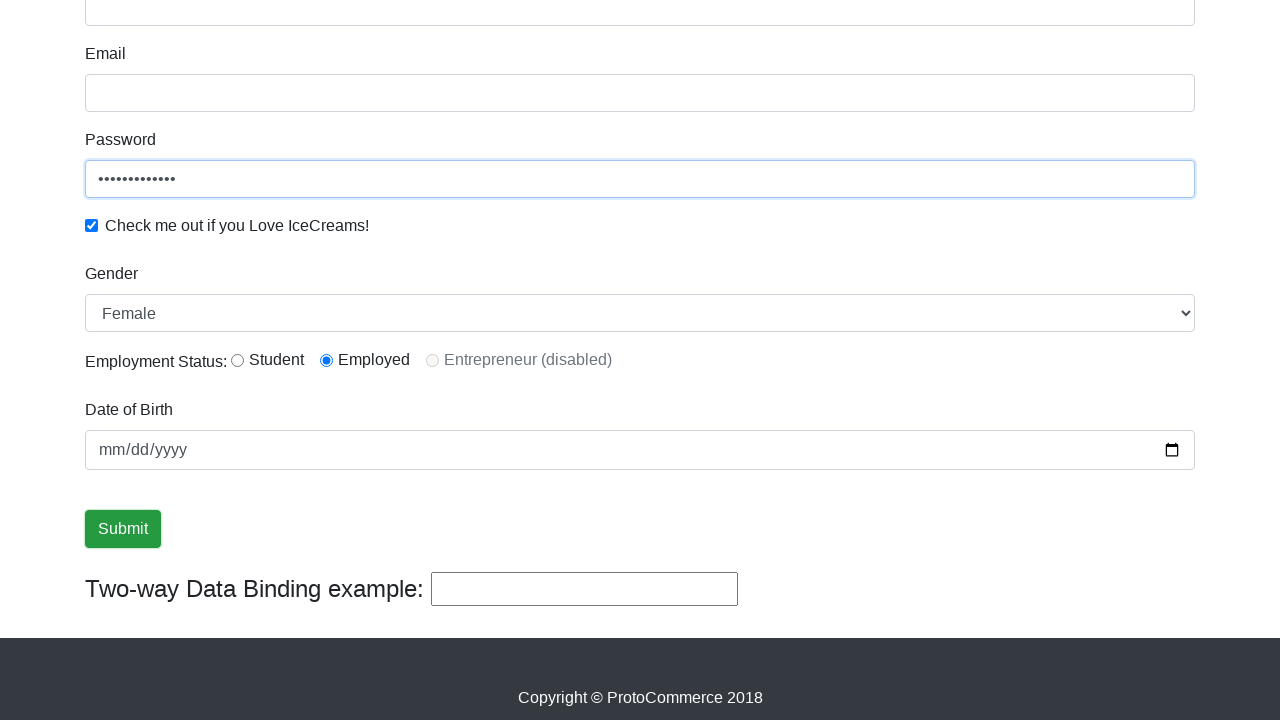

Form submission success message appeared
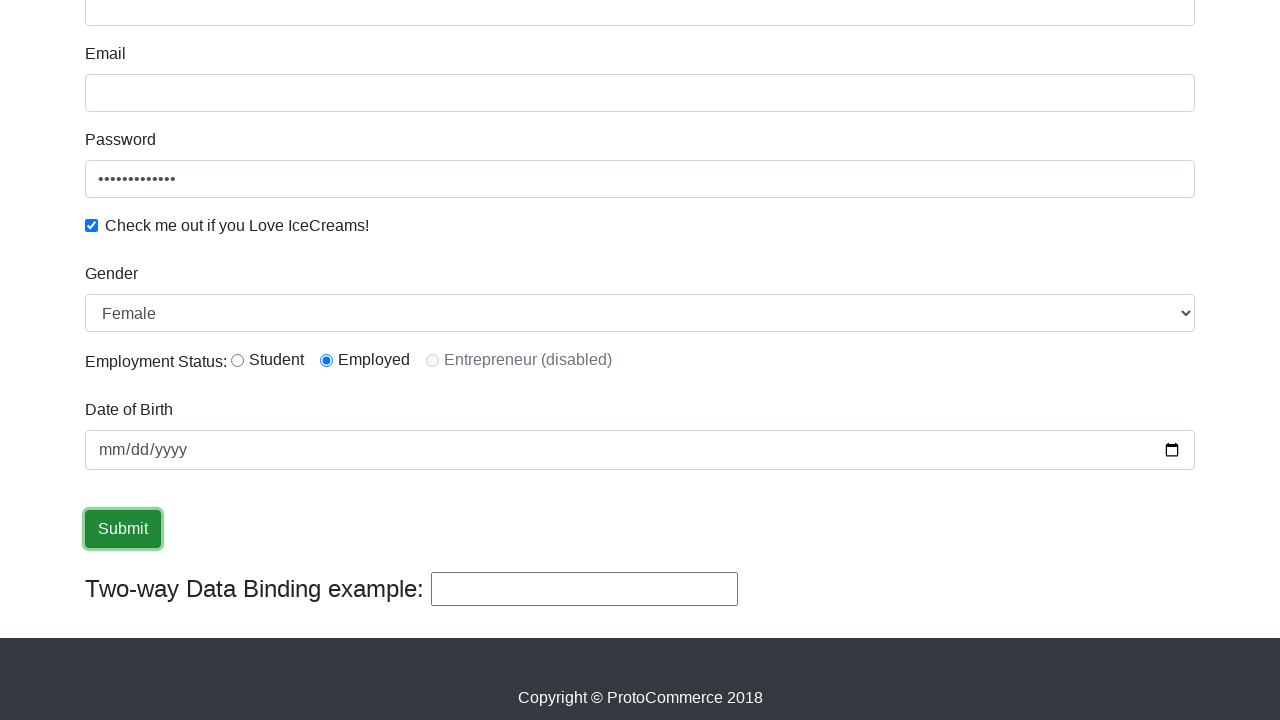

Navigated to Shop page at (349, 28) on internal:role=link[name="Shop"i]
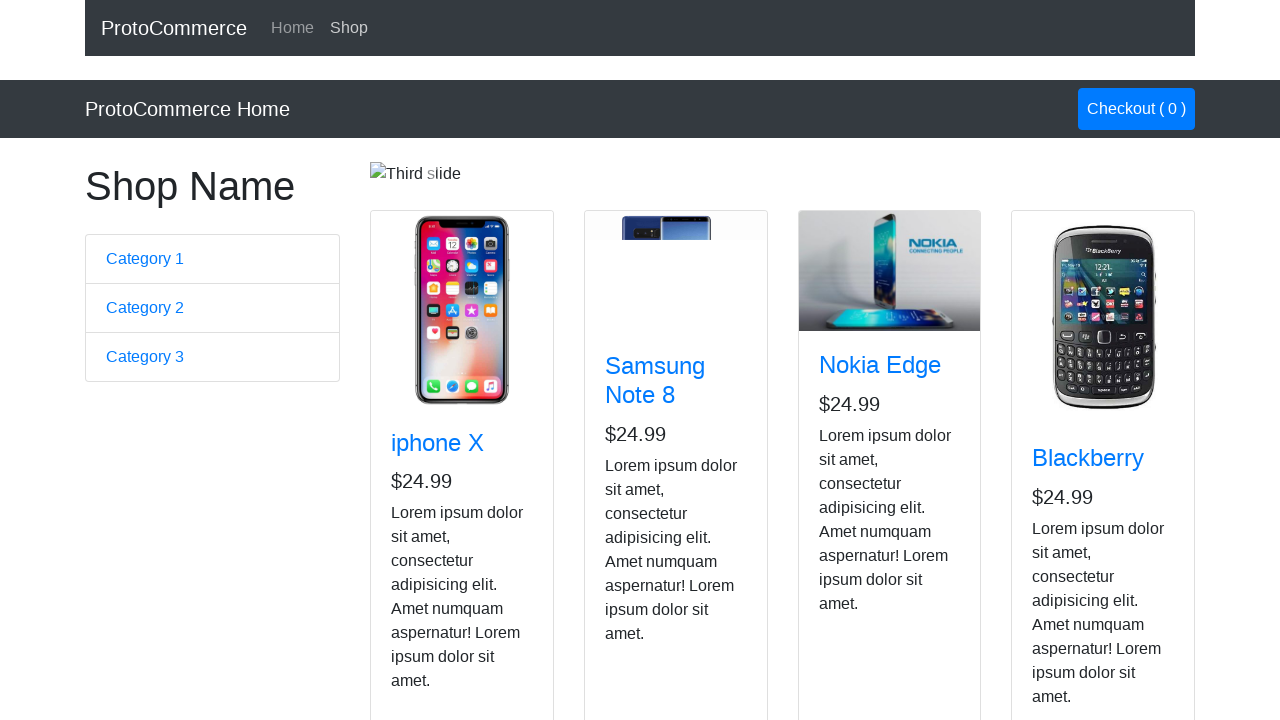

Selected Nokia Edge product and clicked add to cart button at (854, 528) on app-card >> internal:has-text="Nokia Edge"i >> internal:role=button
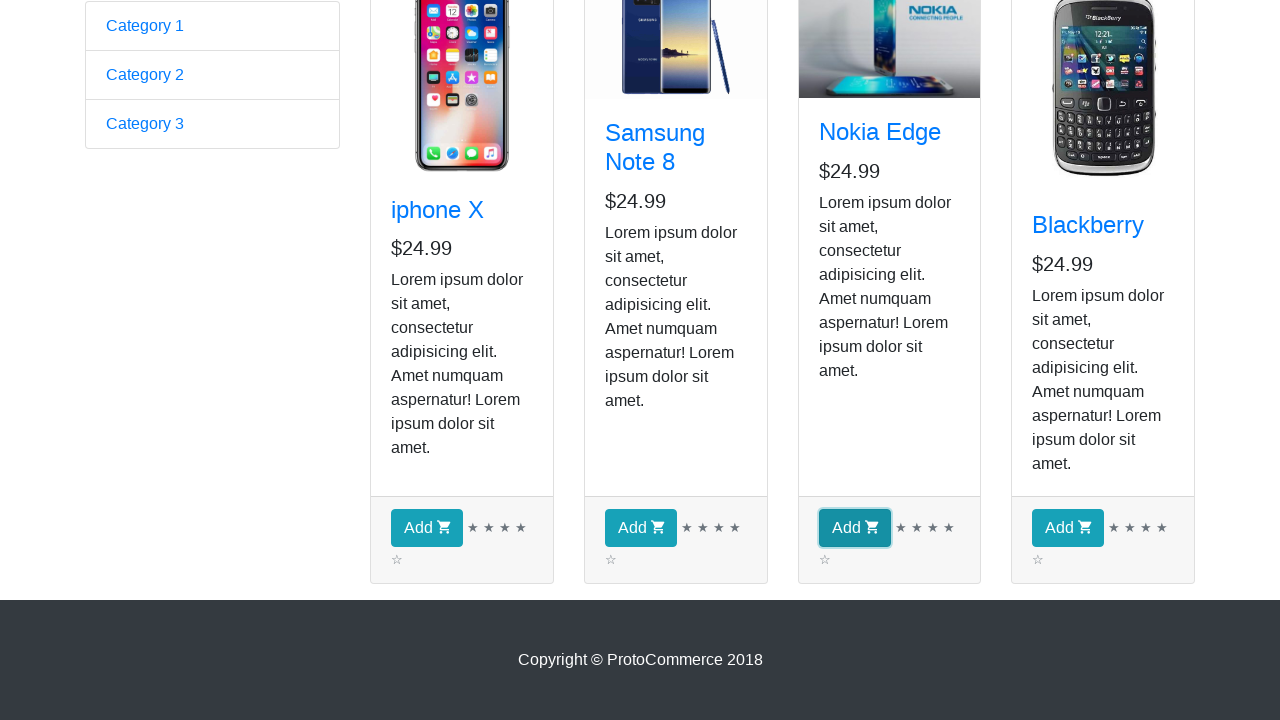

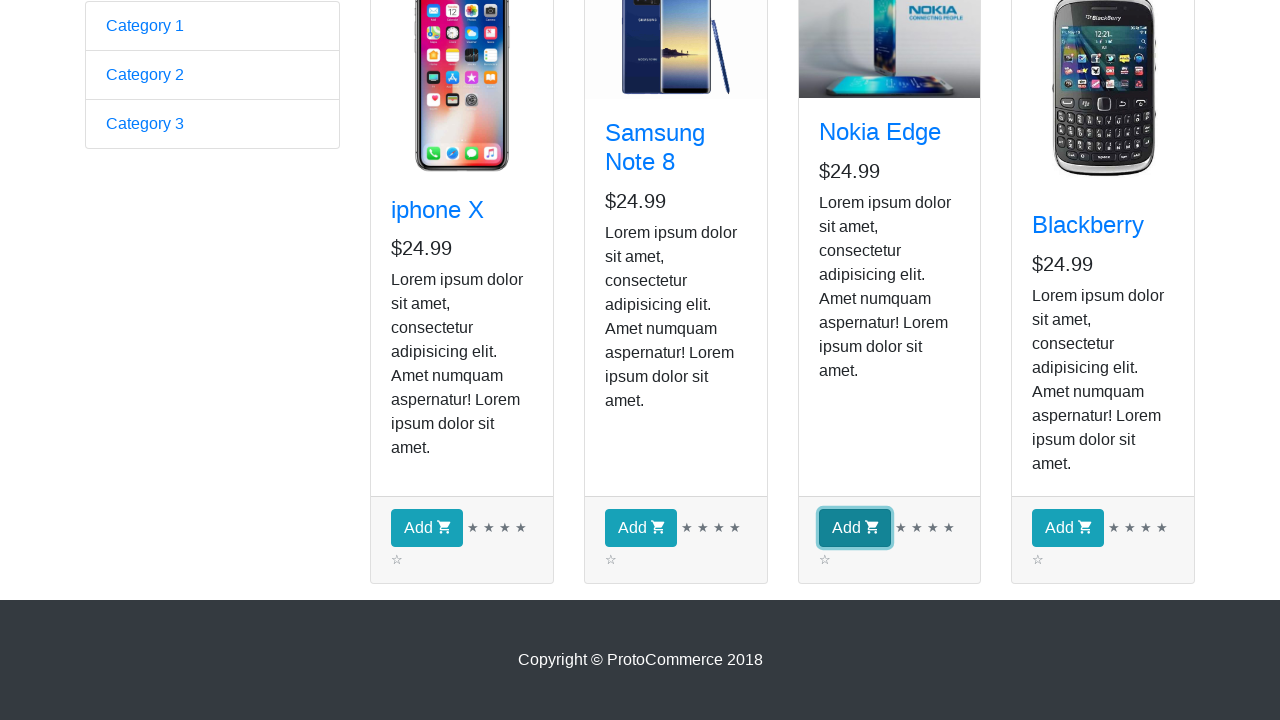